Tests date picker calendar functionality by clicking on the date input, navigating back 10 months using the prev button, and selecting the 15th day

Starting URL: https://kristinek.github.io/site/examples/actions

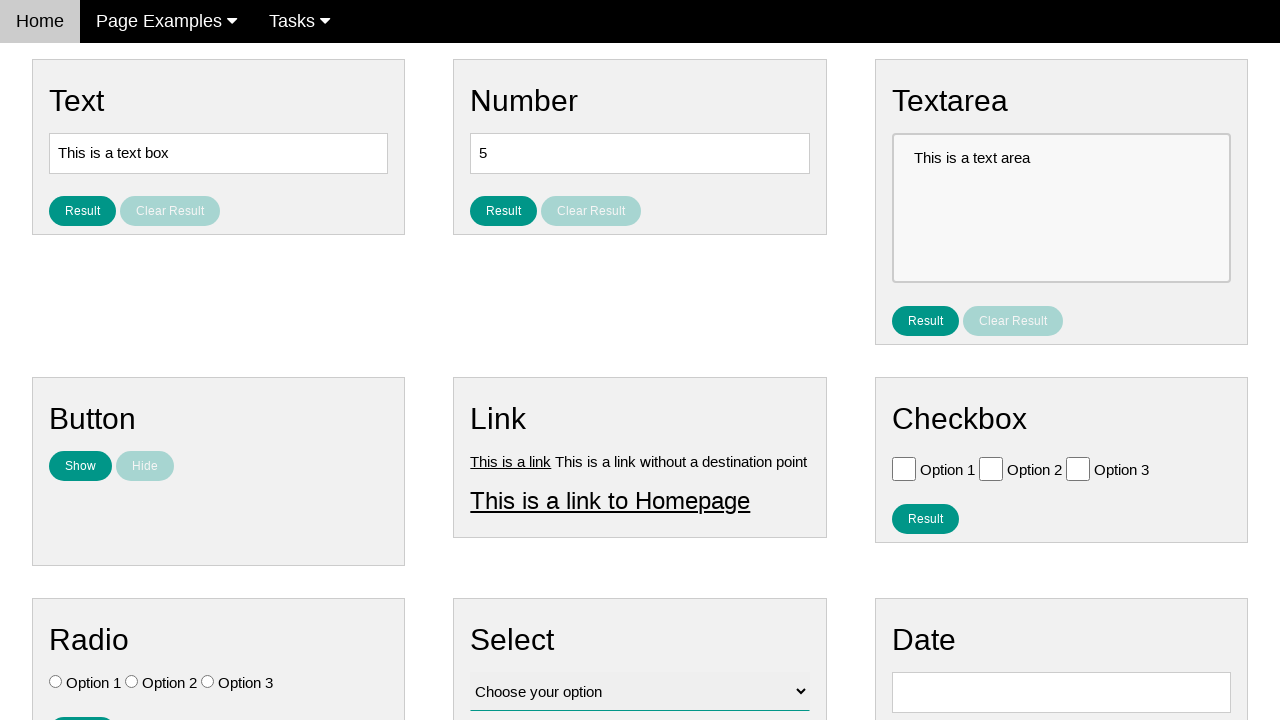

Clicked on the date input field to open the calendar picker at (1061, 692) on input#vfb-8
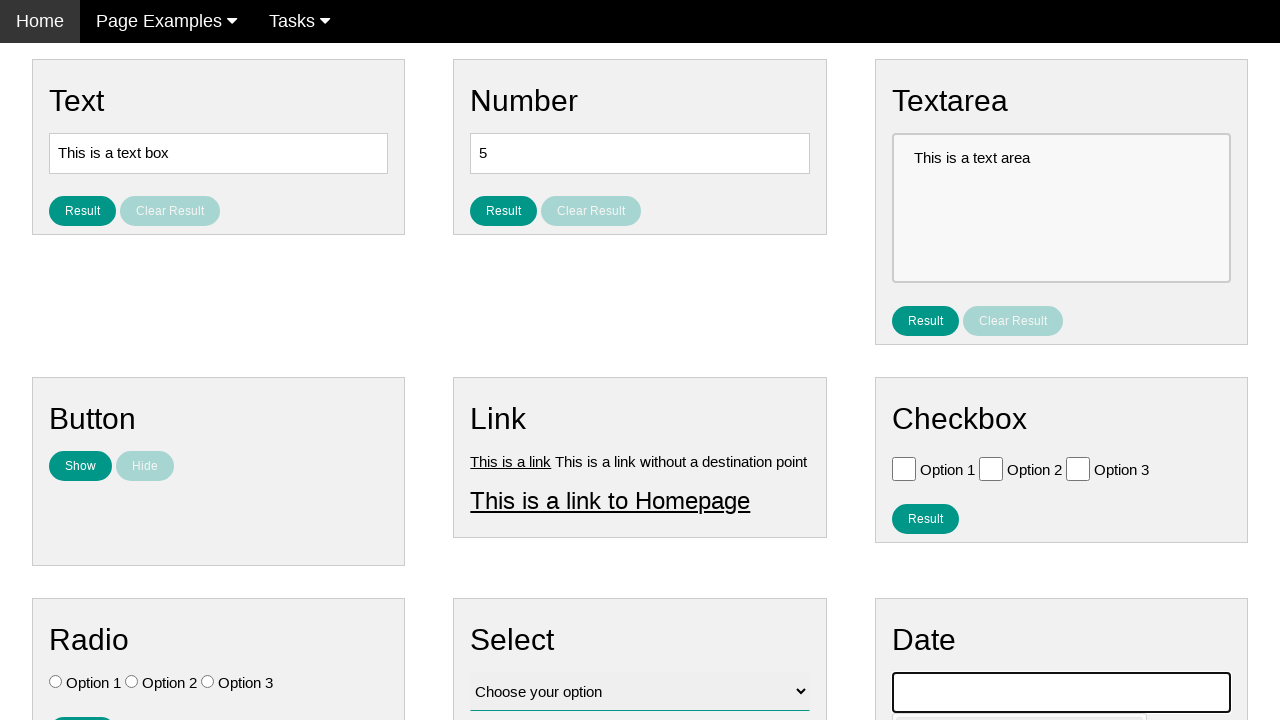

Datepicker calendar appeared
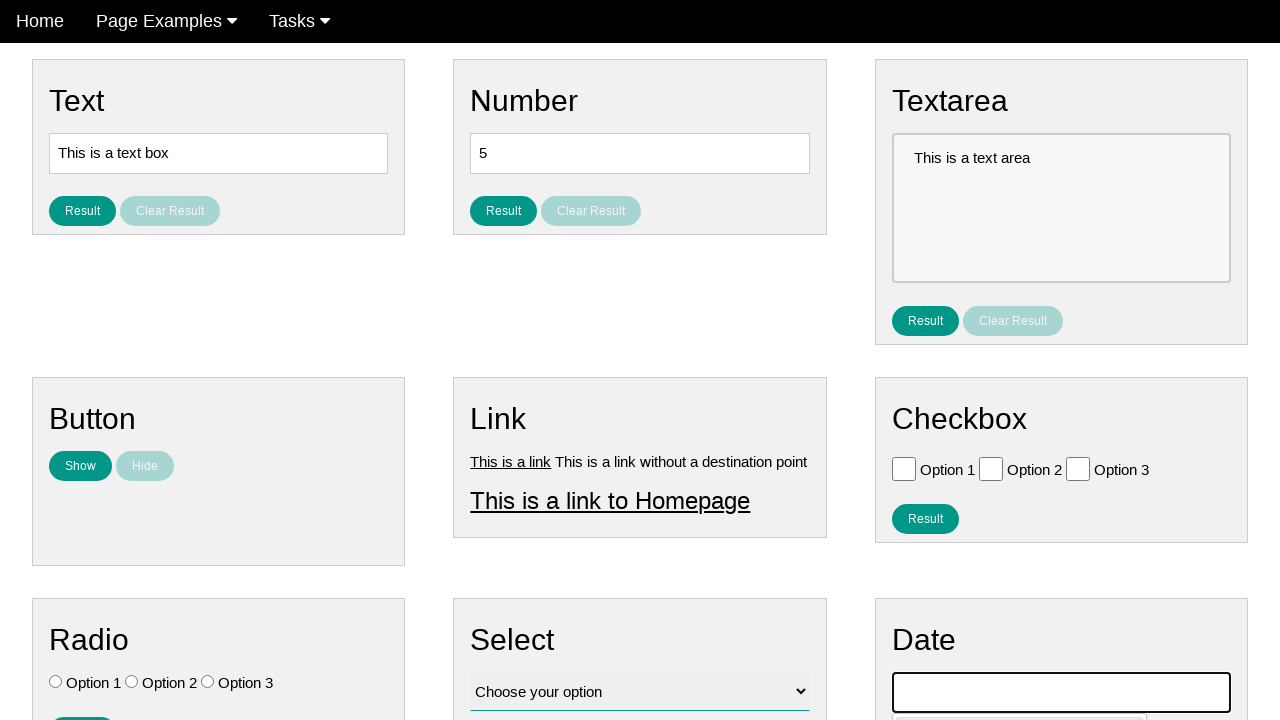

Clicked previous month button (iteration 1/10) at (912, 408) on xpath=//span[text()='Prev']
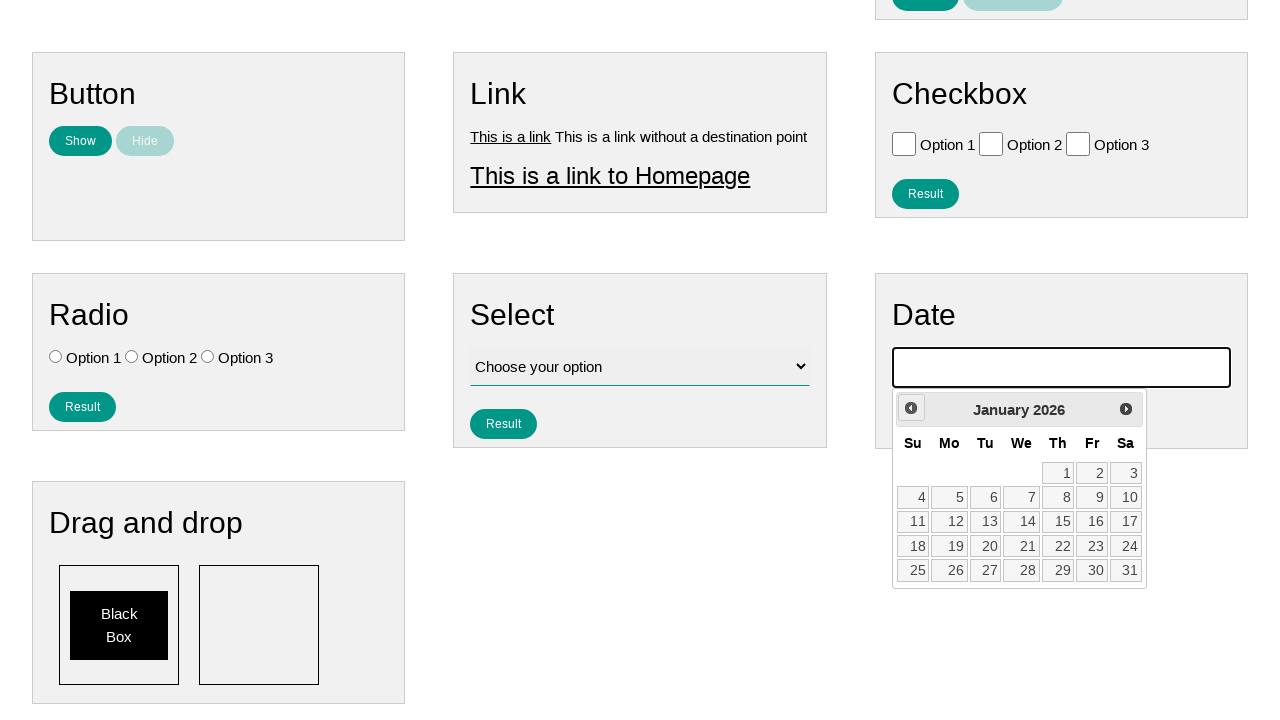

Waited for calendar to update
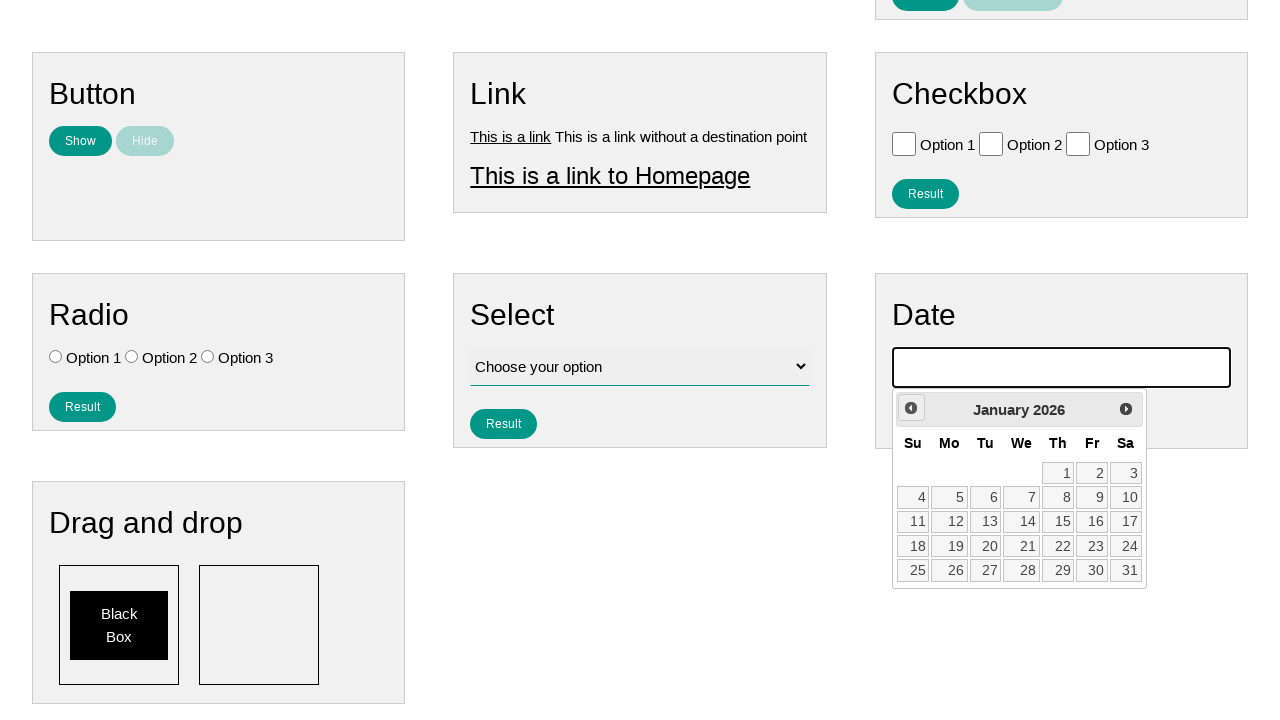

Clicked previous month button (iteration 2/10) at (911, 408) on xpath=//span[text()='Prev']
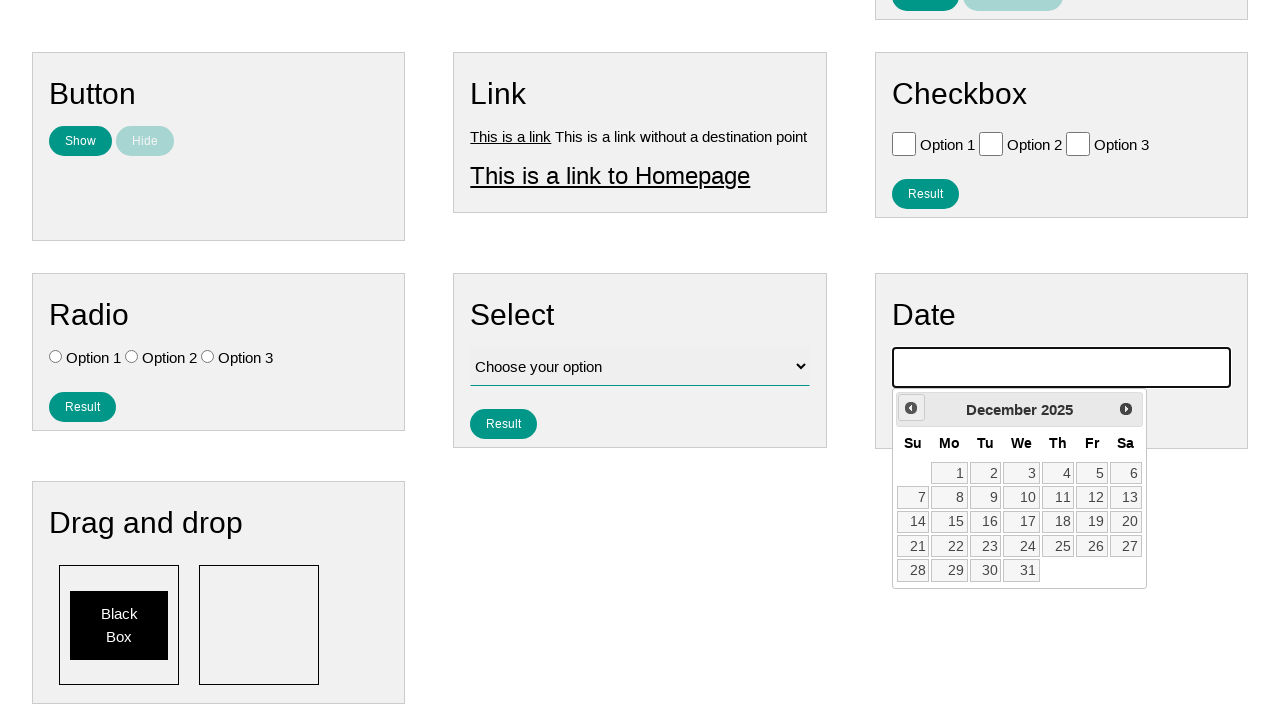

Waited for calendar to update
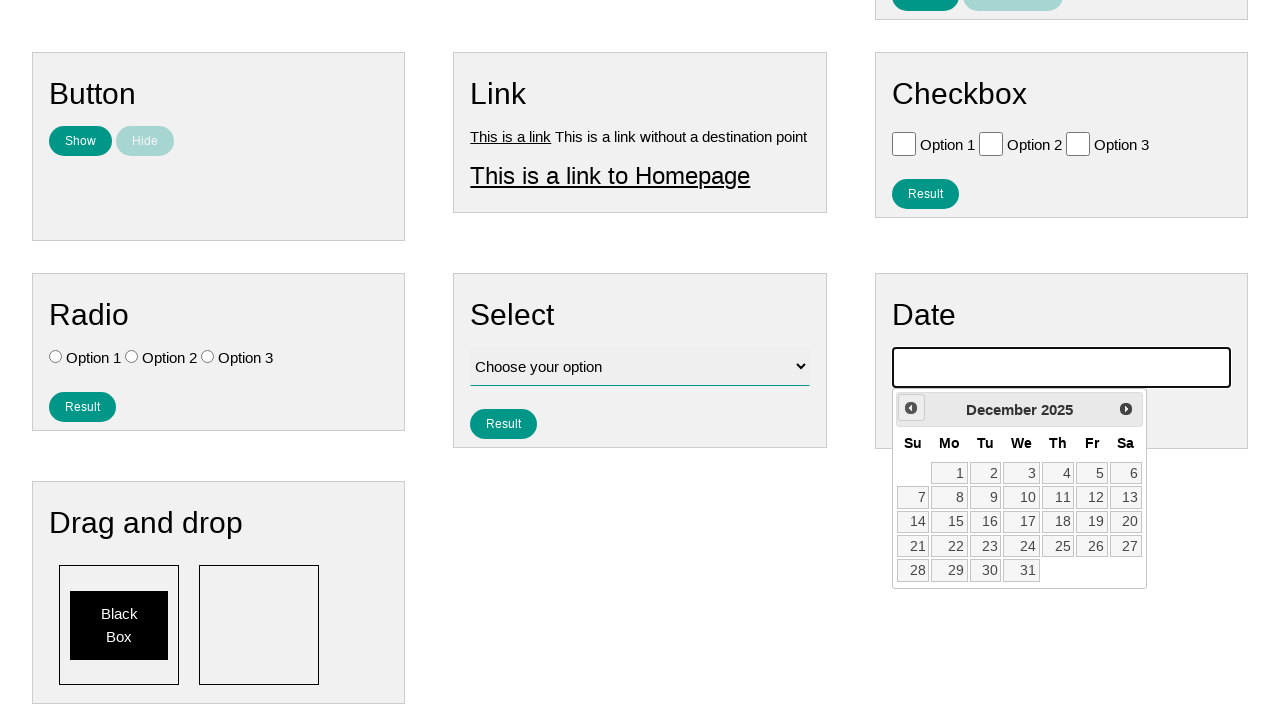

Clicked previous month button (iteration 3/10) at (911, 408) on xpath=//span[text()='Prev']
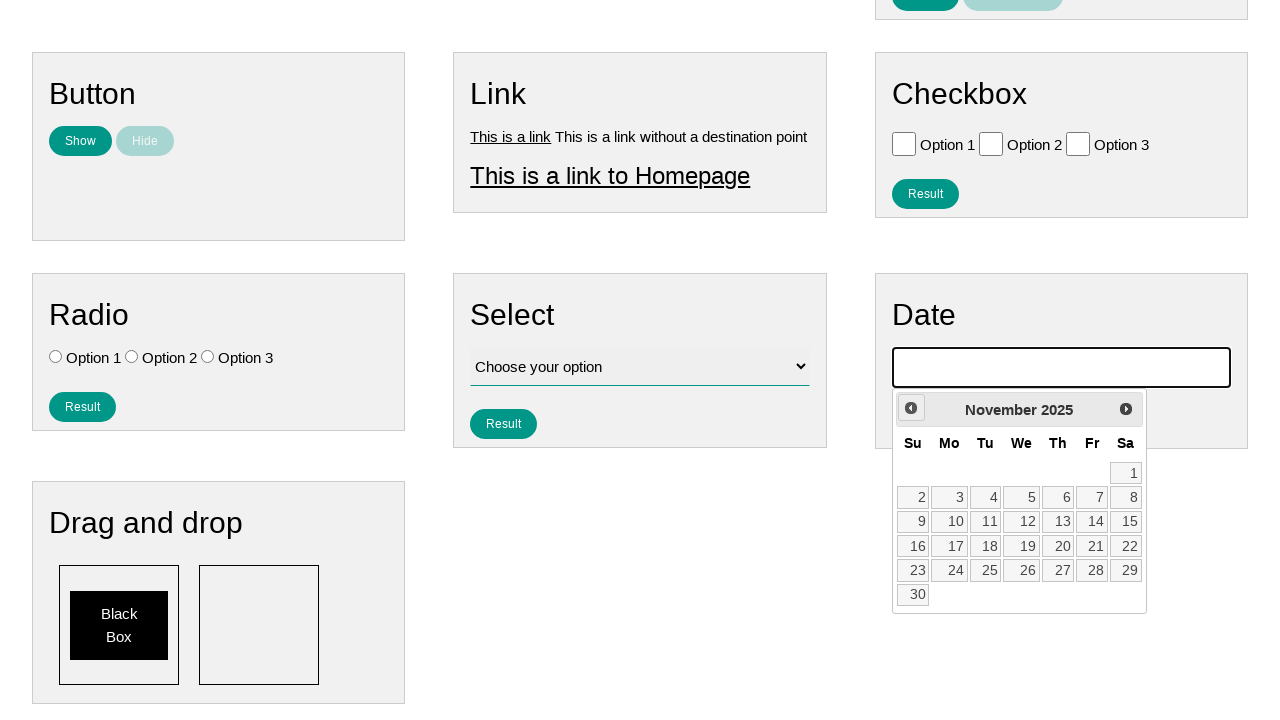

Waited for calendar to update
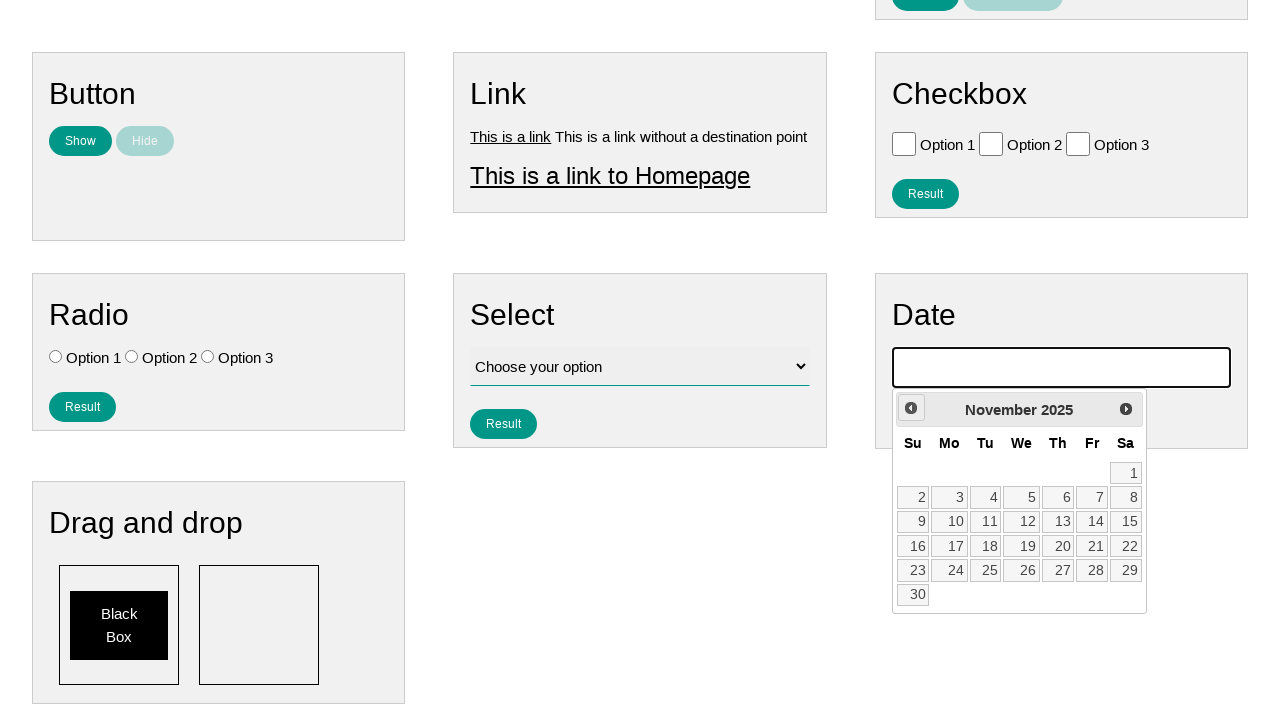

Clicked previous month button (iteration 4/10) at (911, 408) on xpath=//span[text()='Prev']
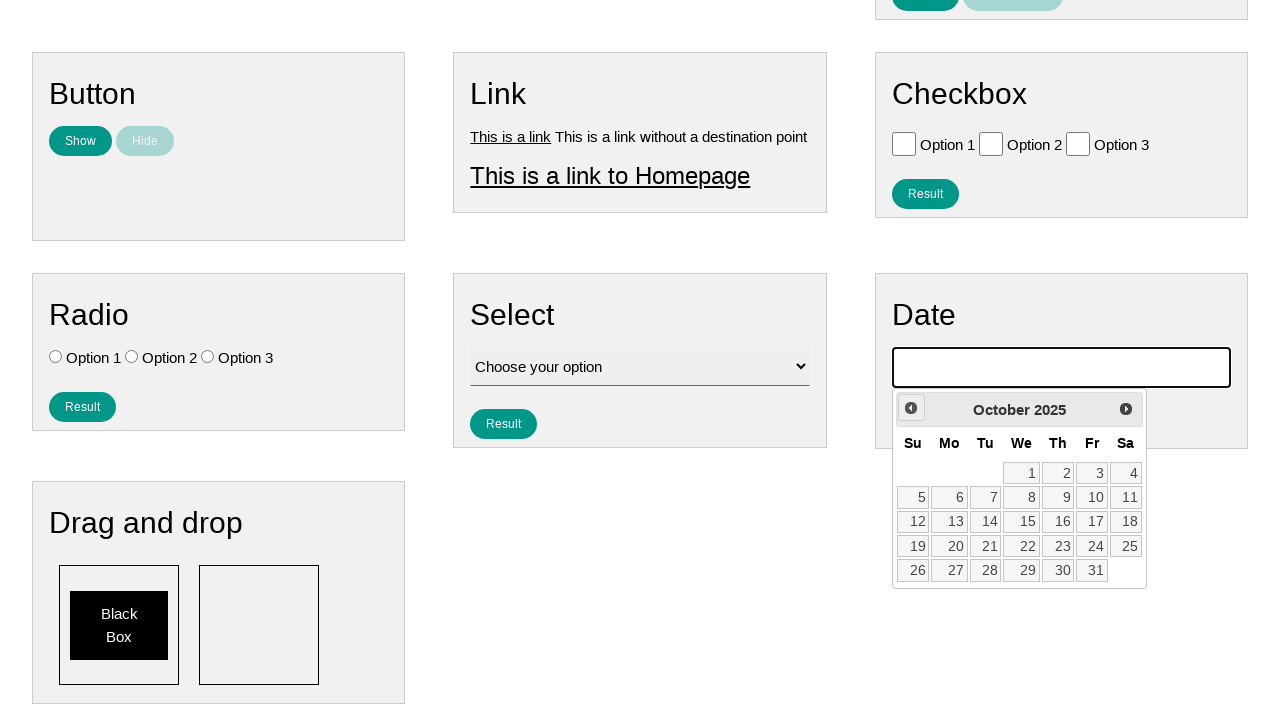

Waited for calendar to update
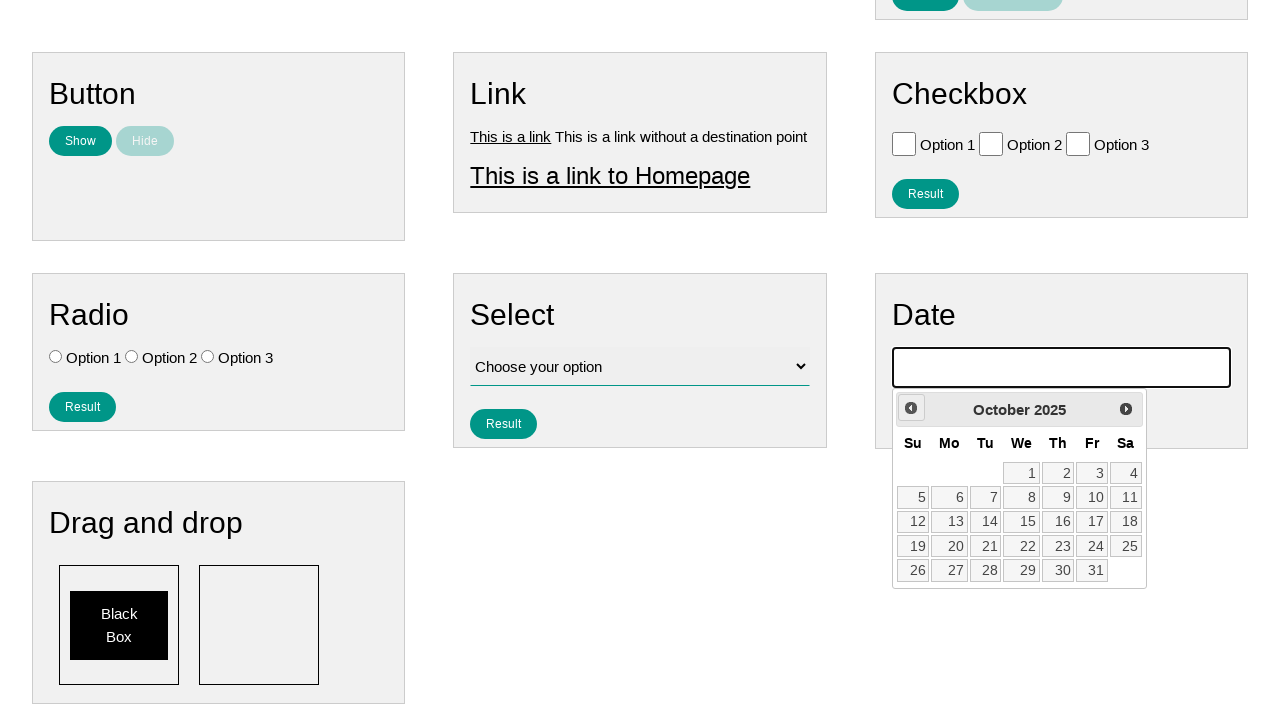

Clicked previous month button (iteration 5/10) at (911, 408) on xpath=//span[text()='Prev']
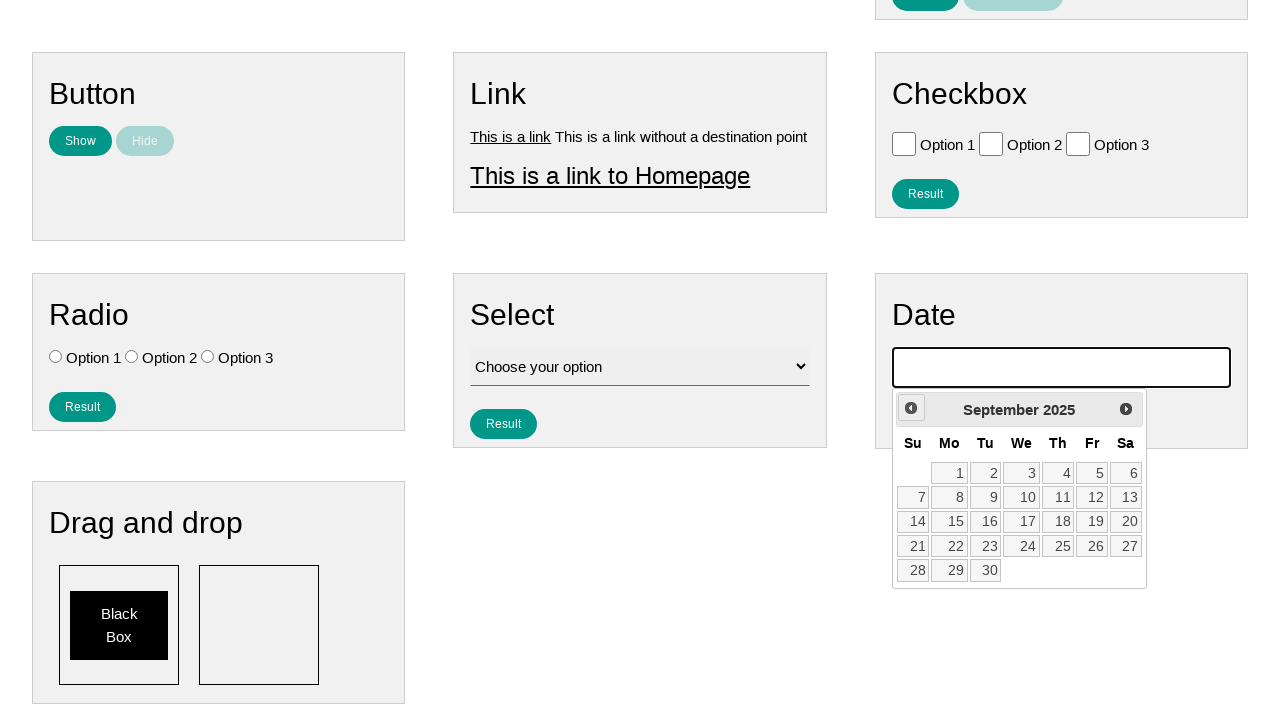

Waited for calendar to update
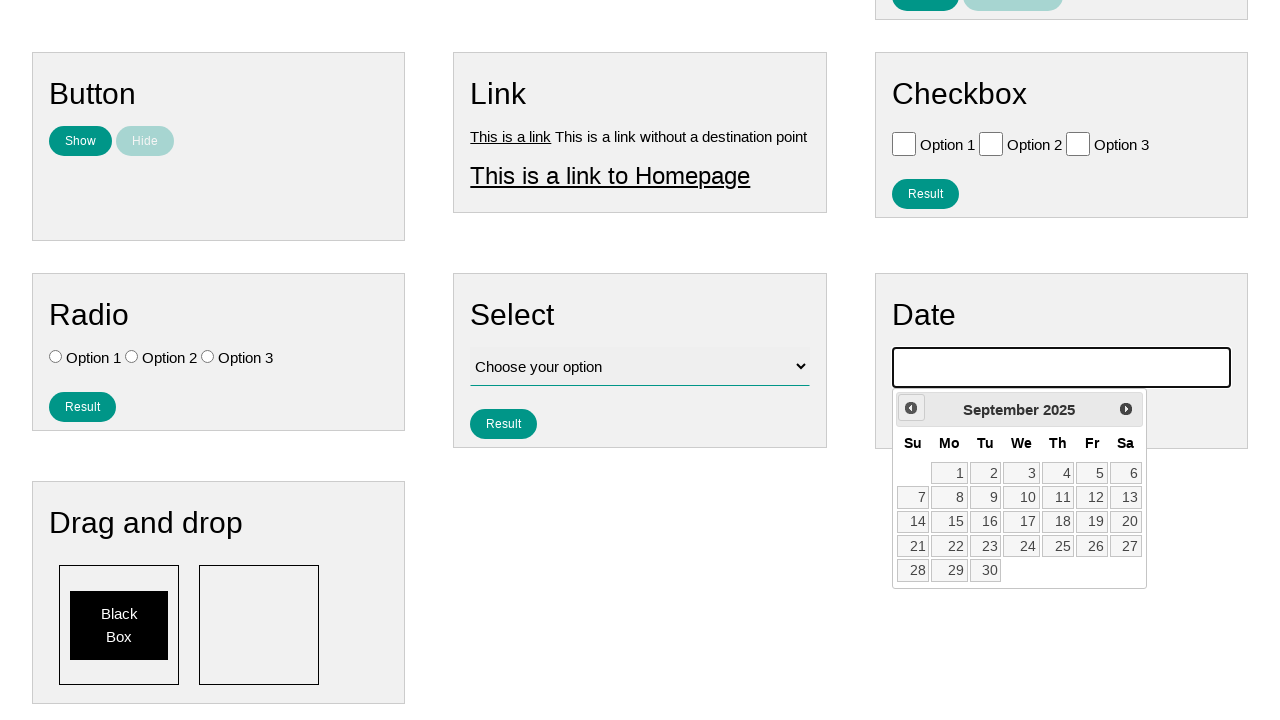

Clicked previous month button (iteration 6/10) at (911, 408) on xpath=//span[text()='Prev']
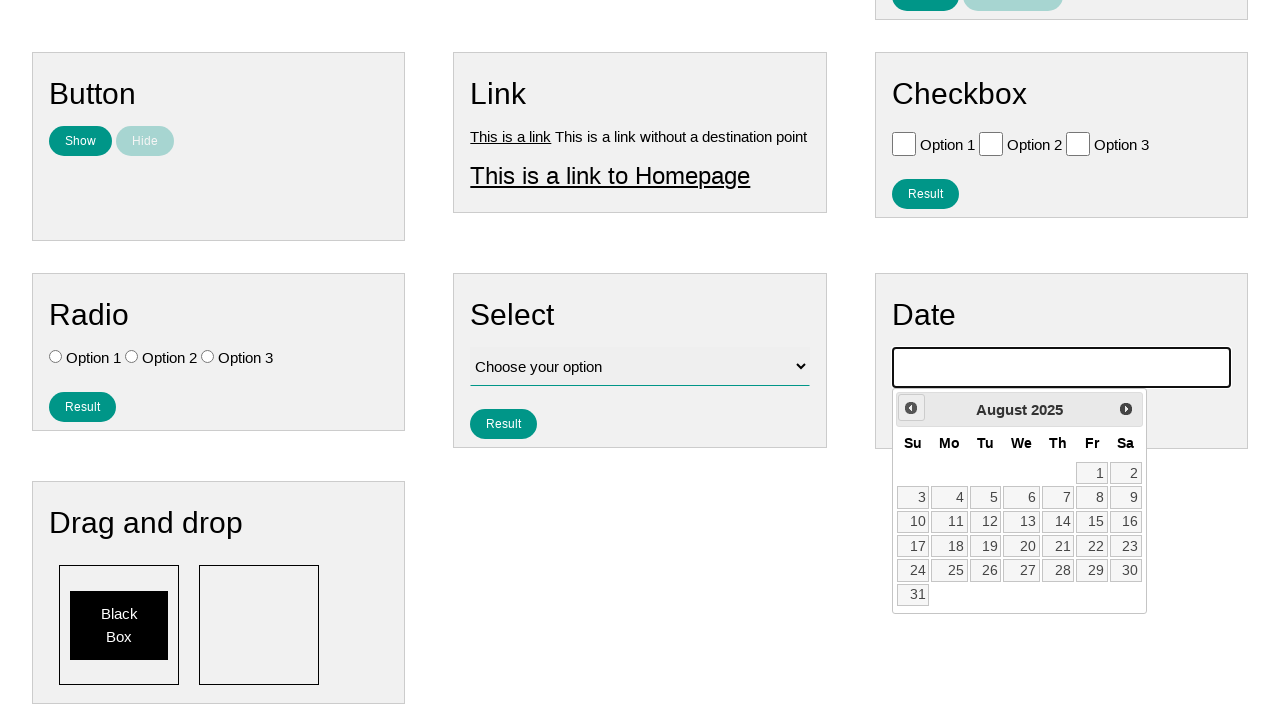

Waited for calendar to update
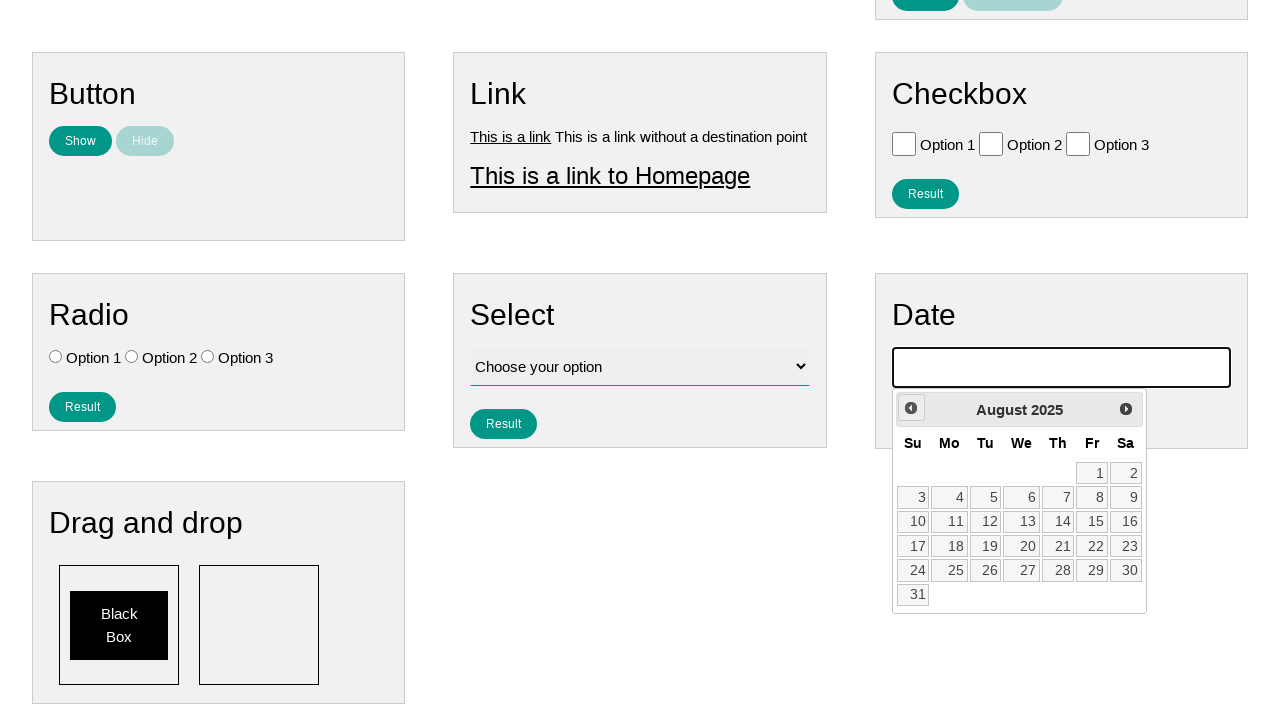

Clicked previous month button (iteration 7/10) at (911, 408) on xpath=//span[text()='Prev']
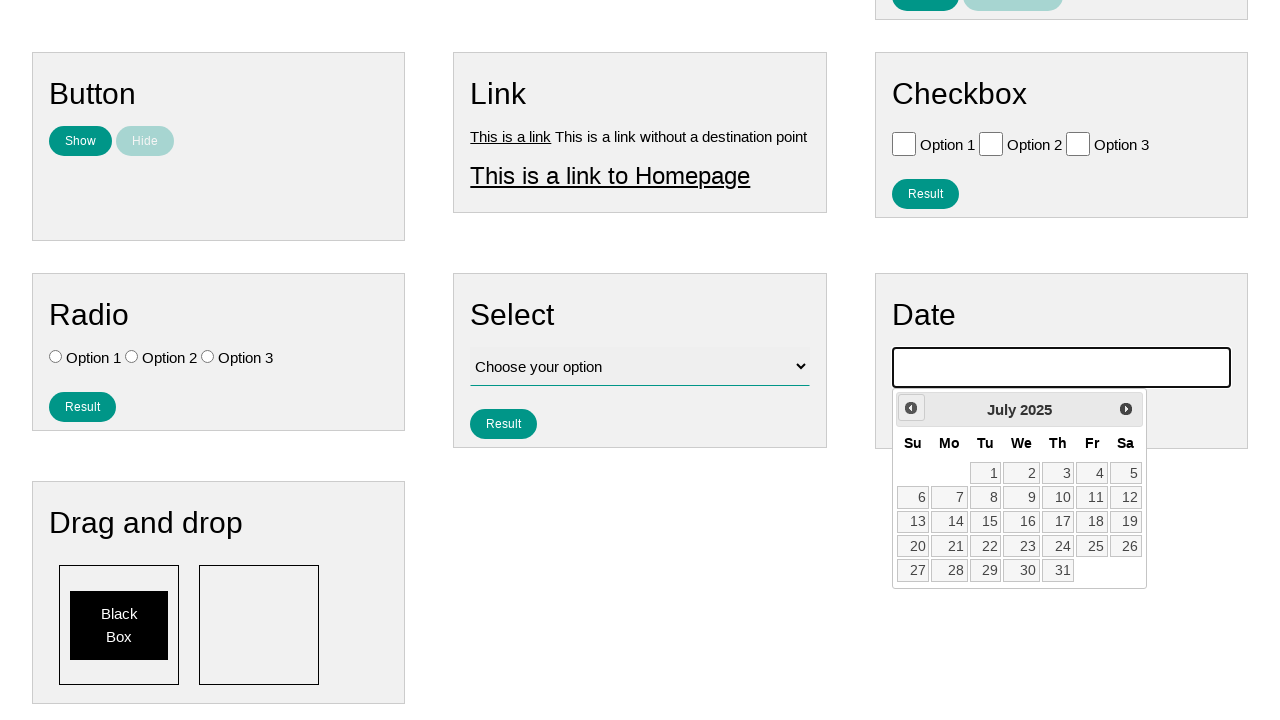

Waited for calendar to update
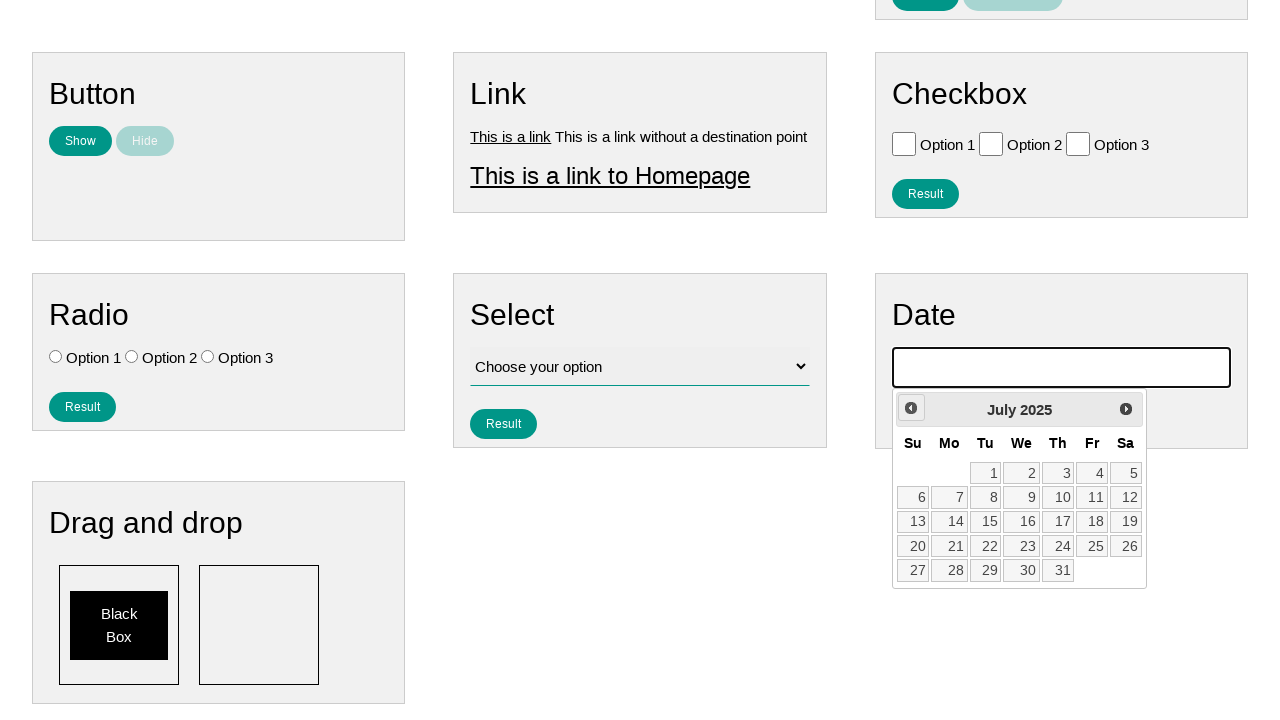

Clicked previous month button (iteration 8/10) at (911, 408) on xpath=//span[text()='Prev']
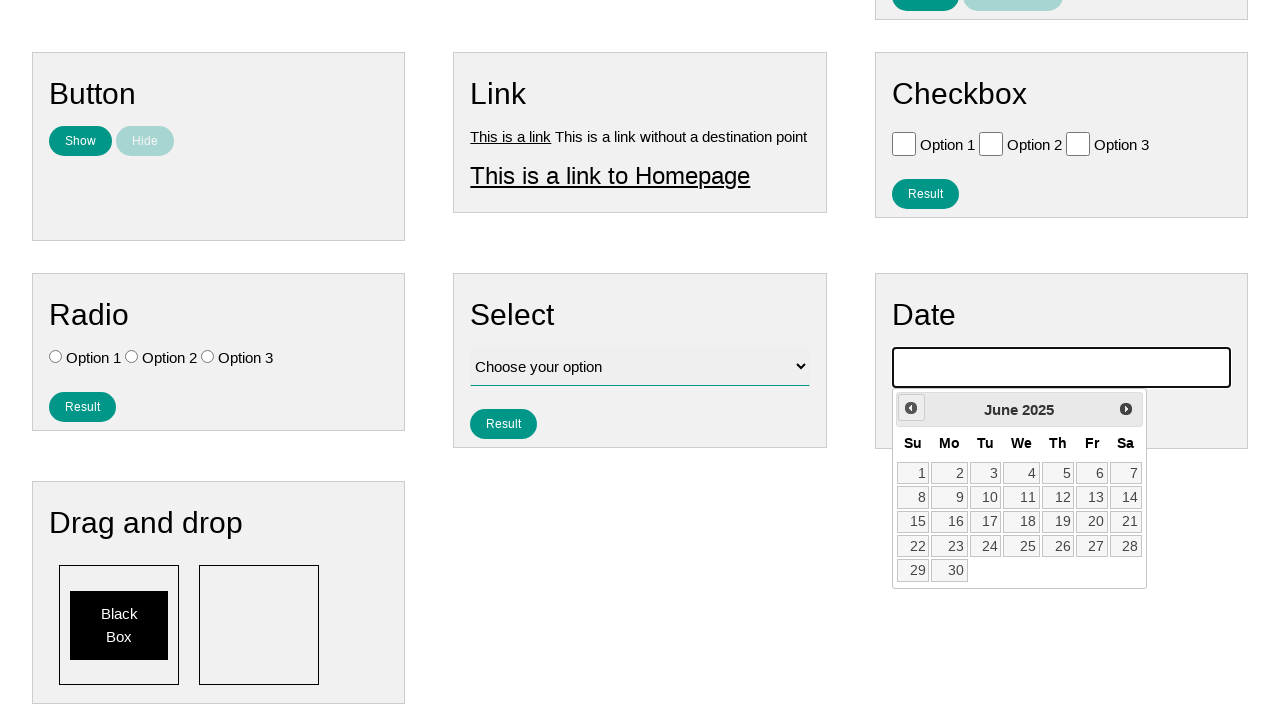

Waited for calendar to update
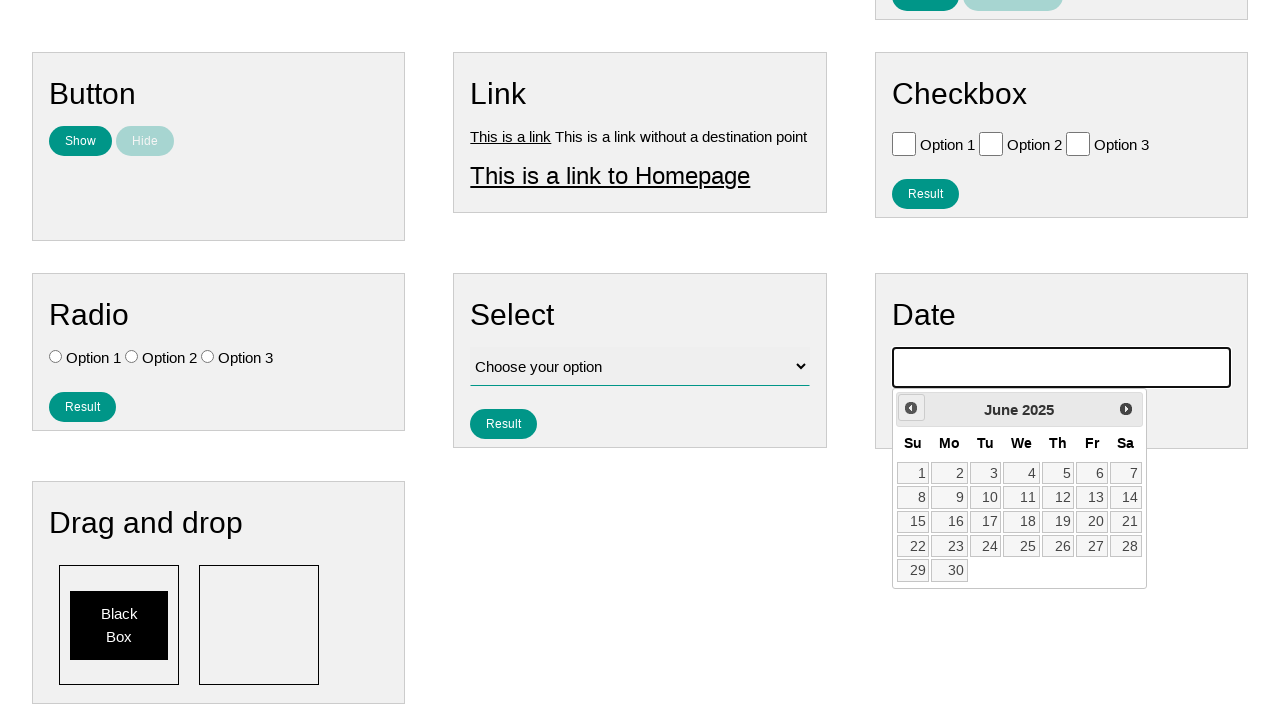

Clicked previous month button (iteration 9/10) at (911, 408) on xpath=//span[text()='Prev']
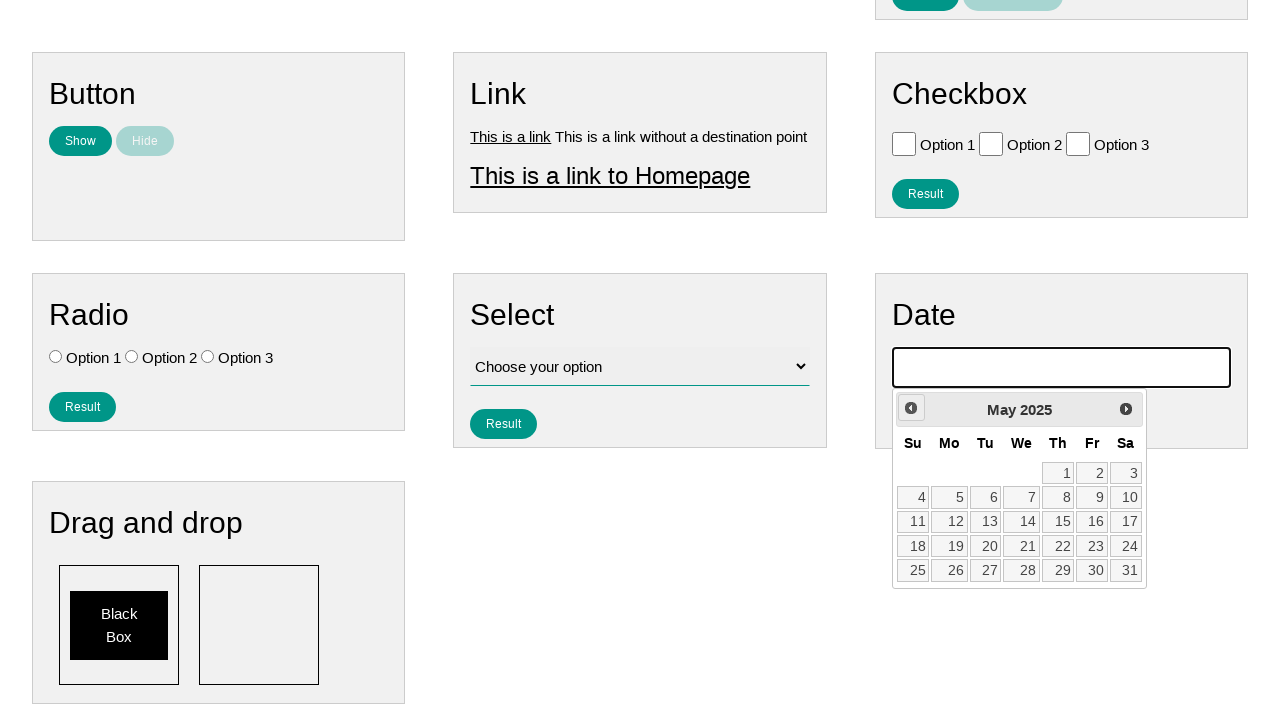

Waited for calendar to update
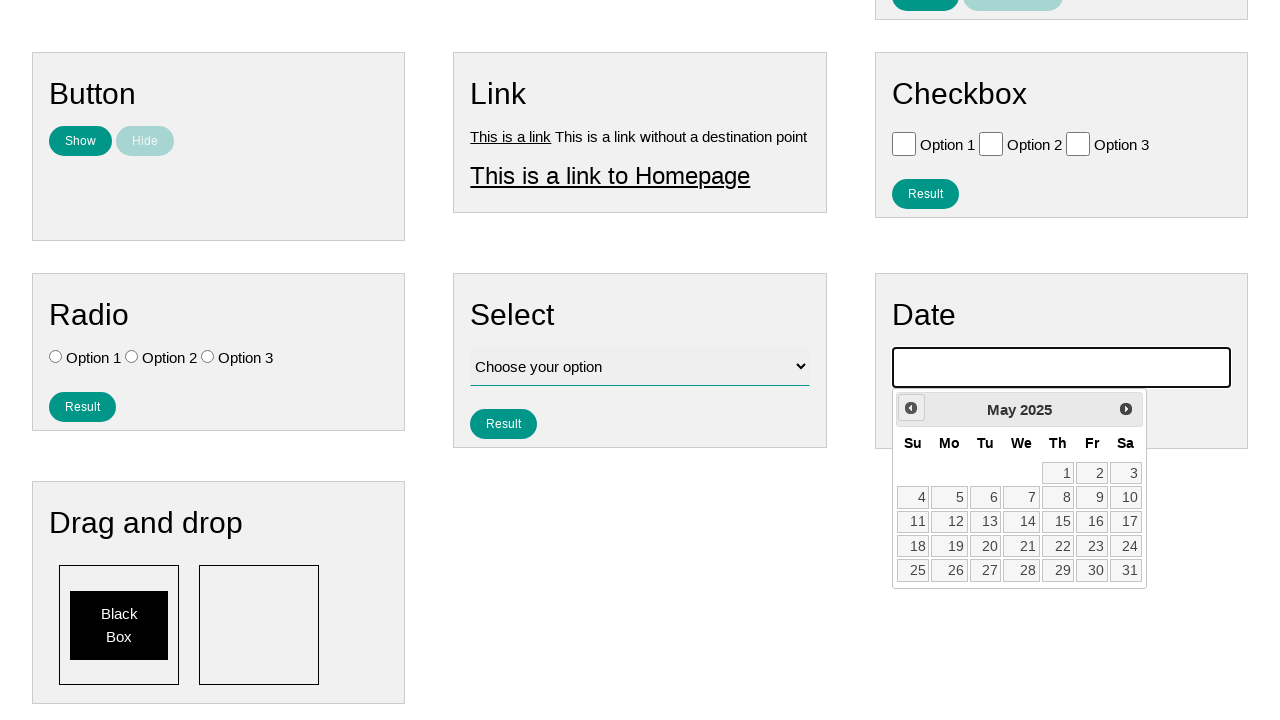

Clicked previous month button (iteration 10/10) at (911, 408) on xpath=//span[text()='Prev']
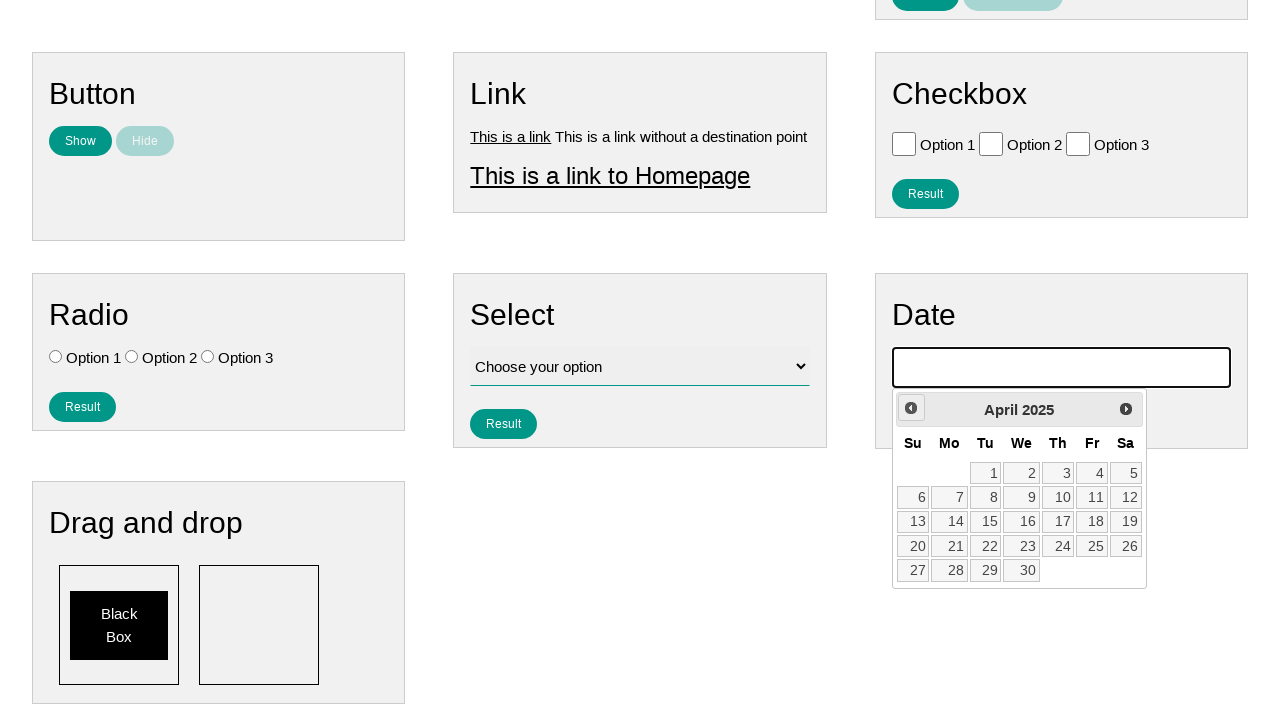

Waited for calendar to update
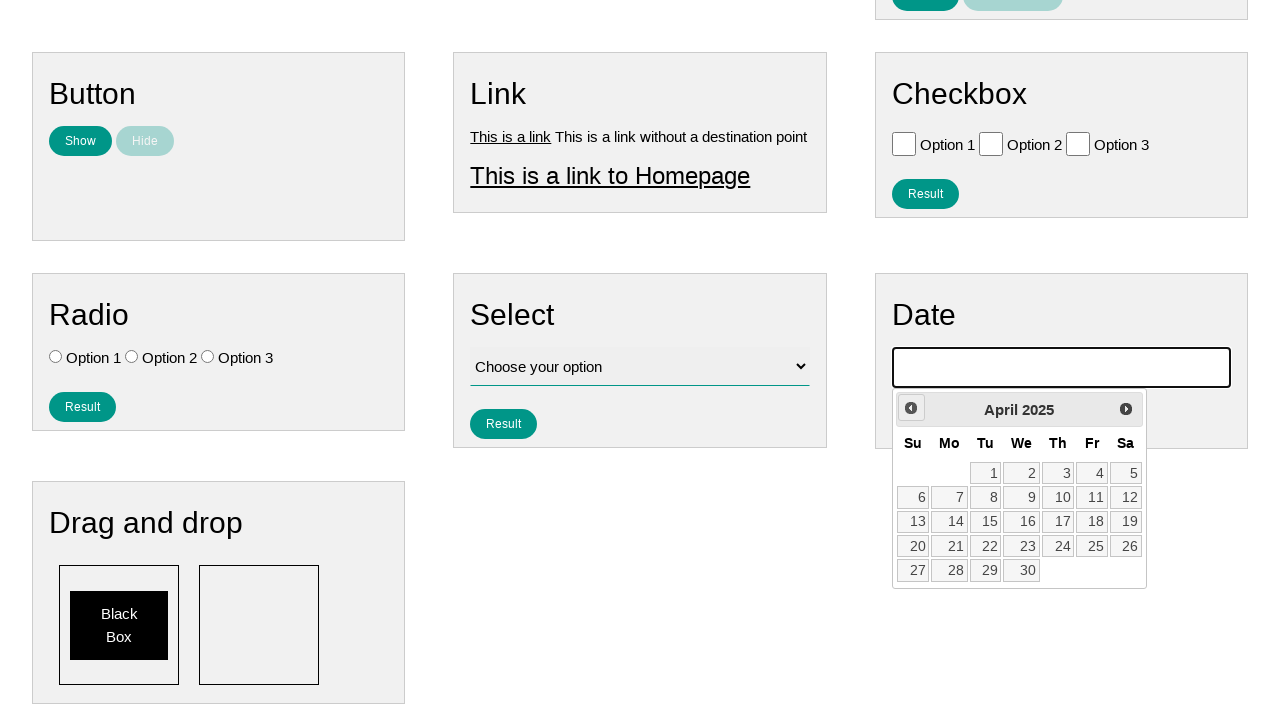

Selected the 15th day from the calendar at (986, 522) on xpath=//a[text()='15']
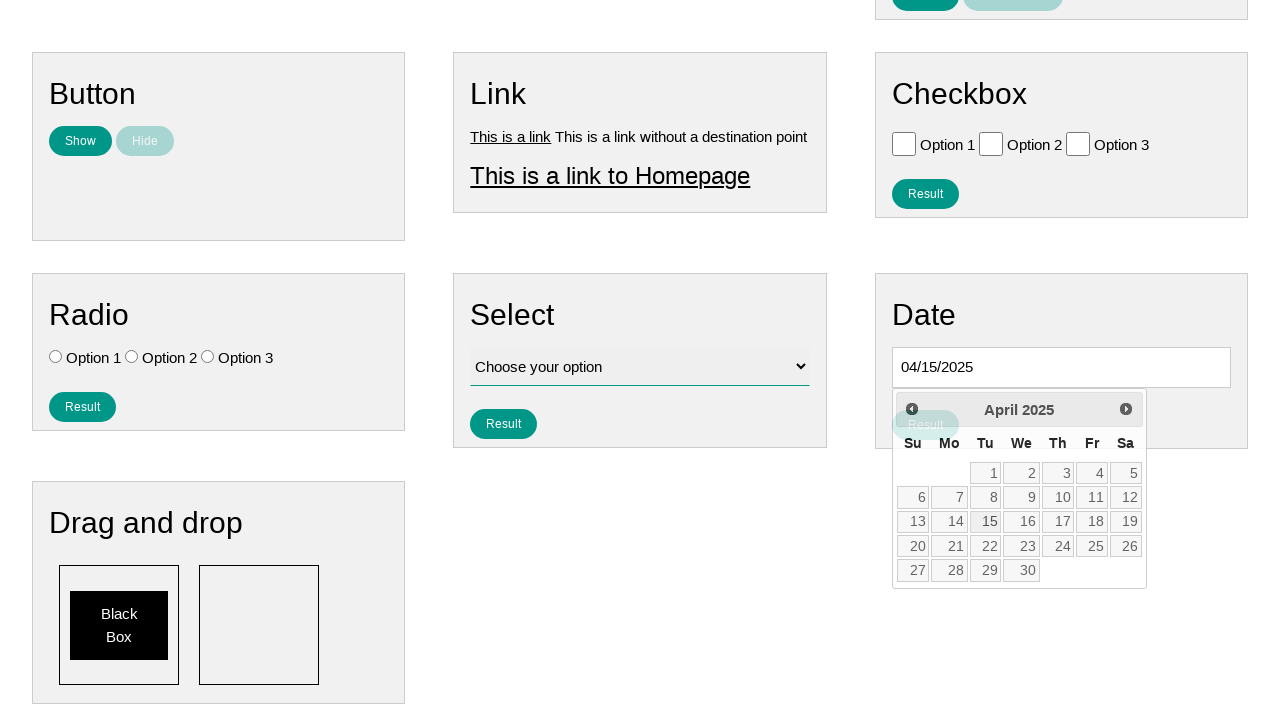

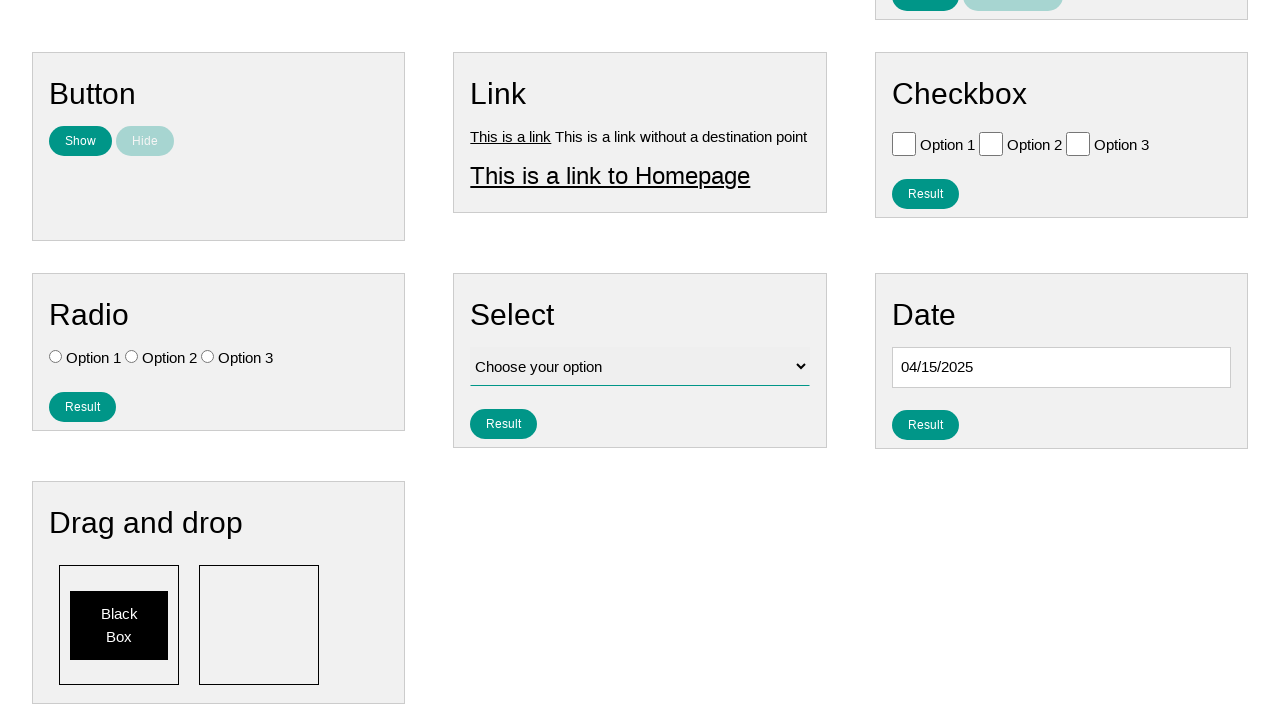